Navigates to the DemoQA automation practice form page and verifies it loads successfully.

Starting URL: https://demoqa.com/automation-practice-form

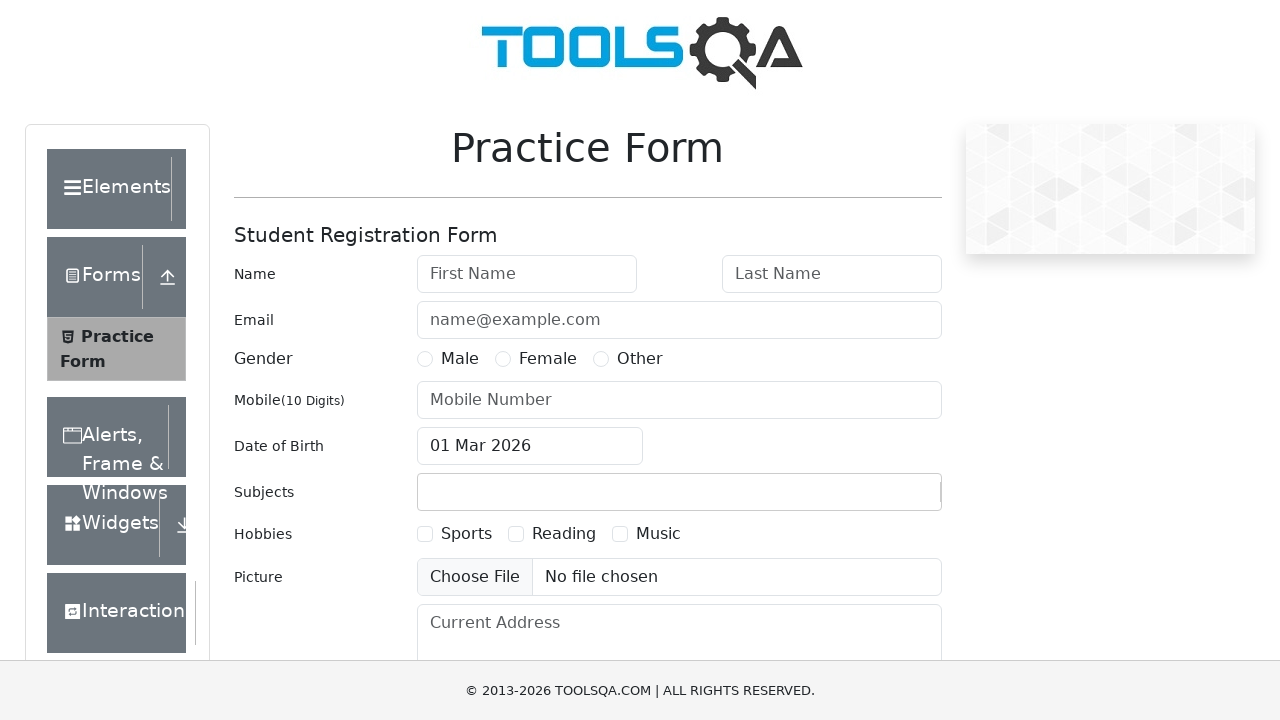

Waited for DemoQA automation practice form to load
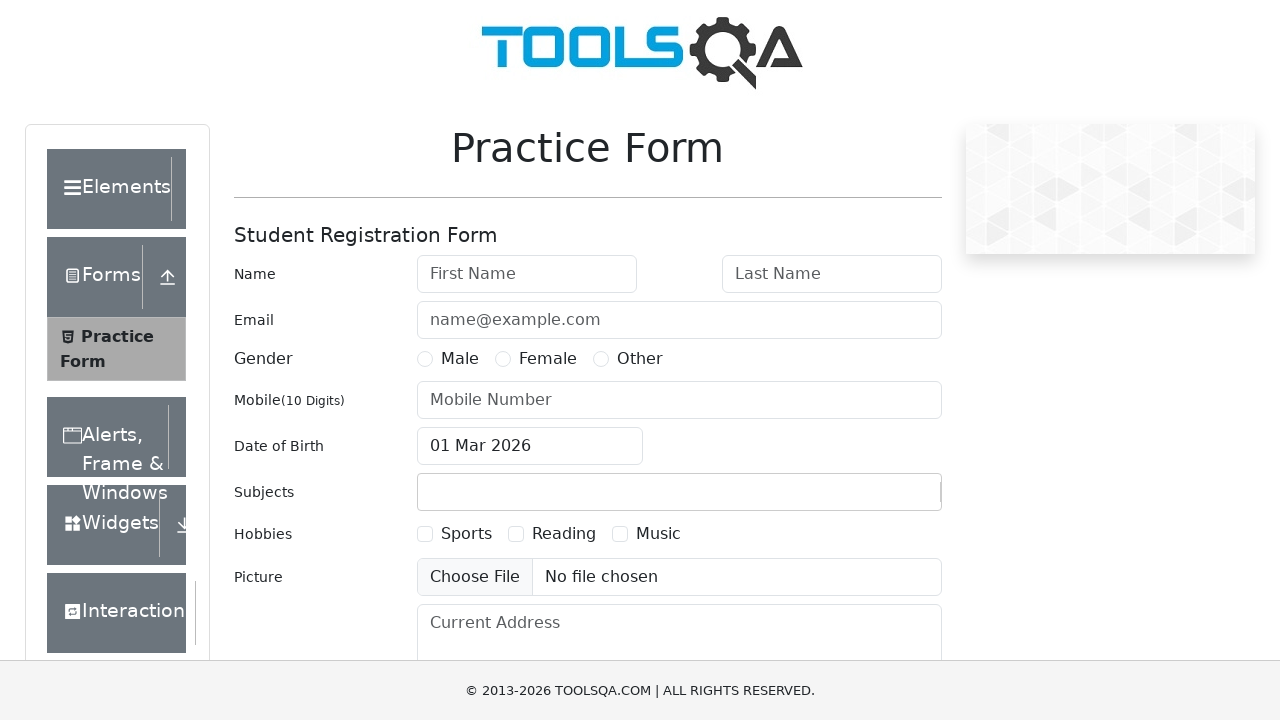

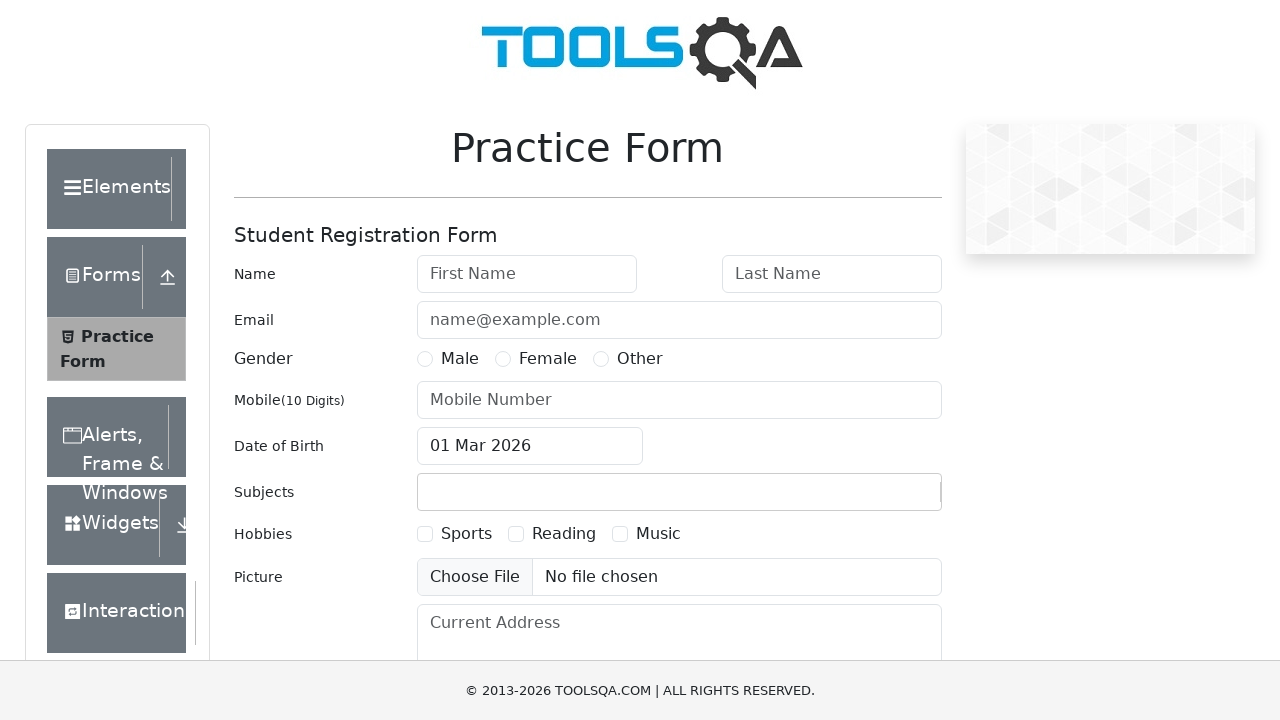